Tests page navigation by scrolling through different sections of the homepage including hero, features, market, partners, newsletter, and footer sections to verify they exist and are accessible.

Starting URL: https://multibook.geertest.com

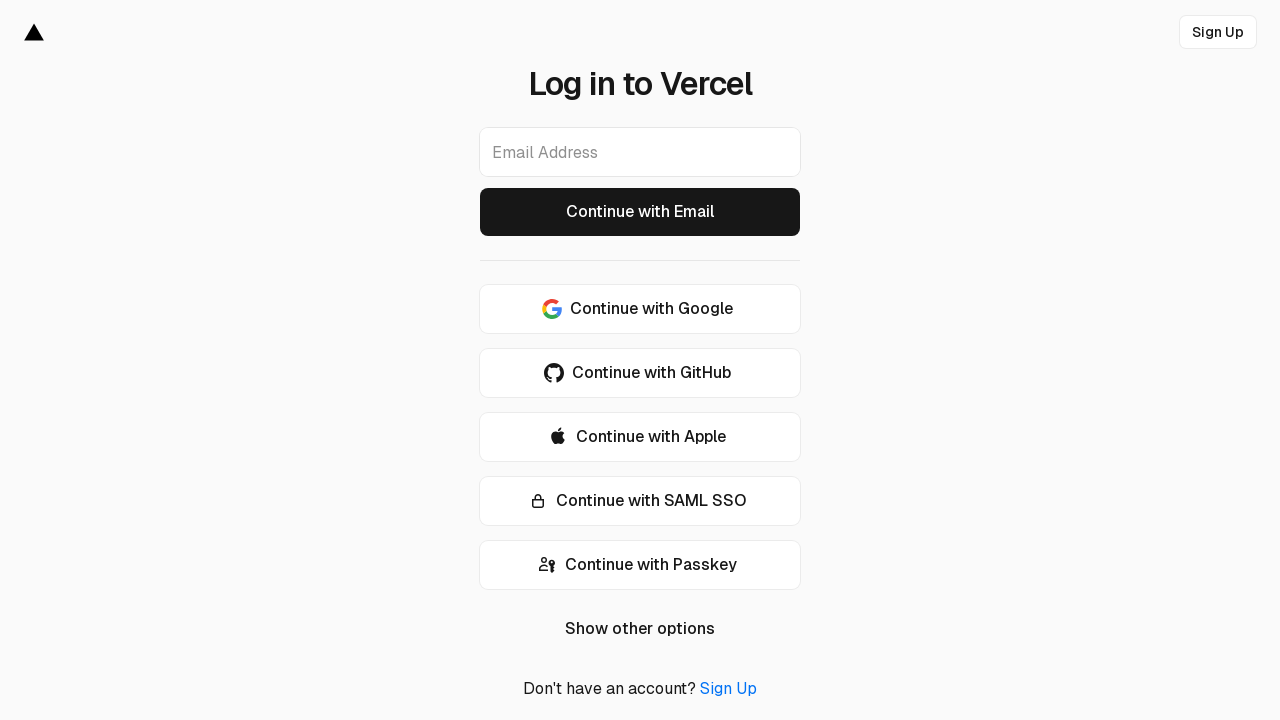

Page loaded with domcontentloaded state
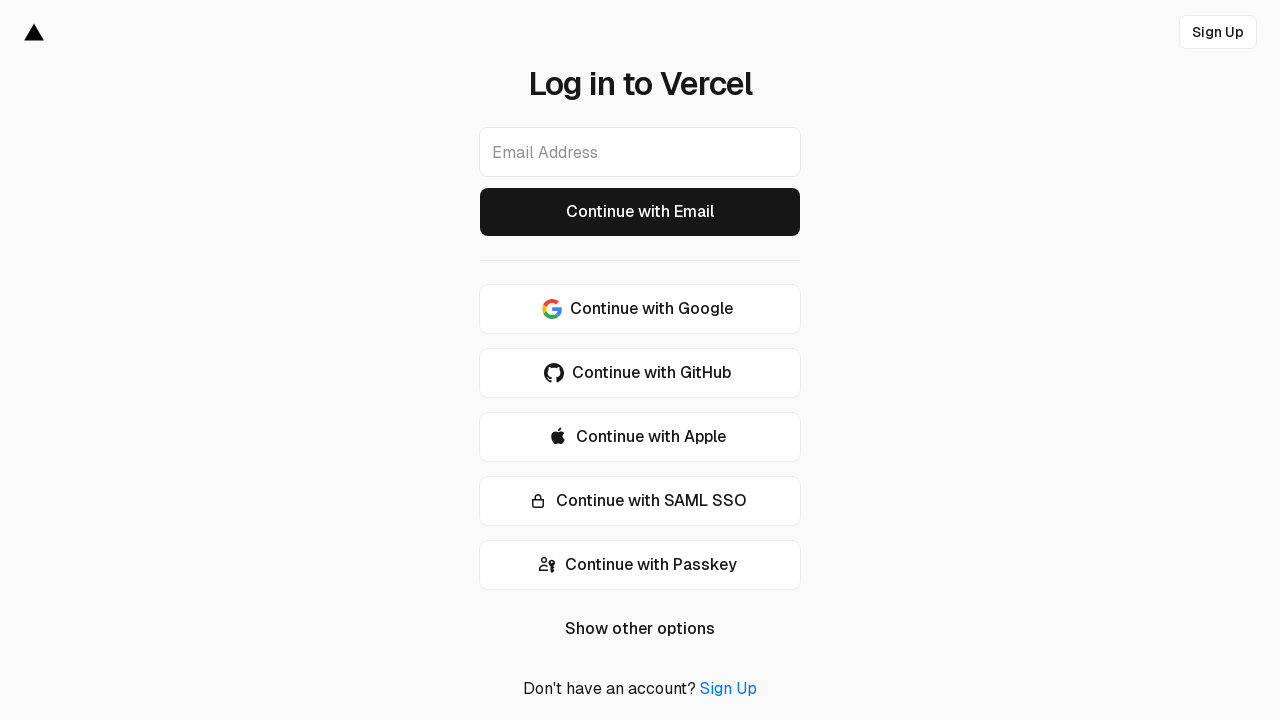

Scrolled to features section
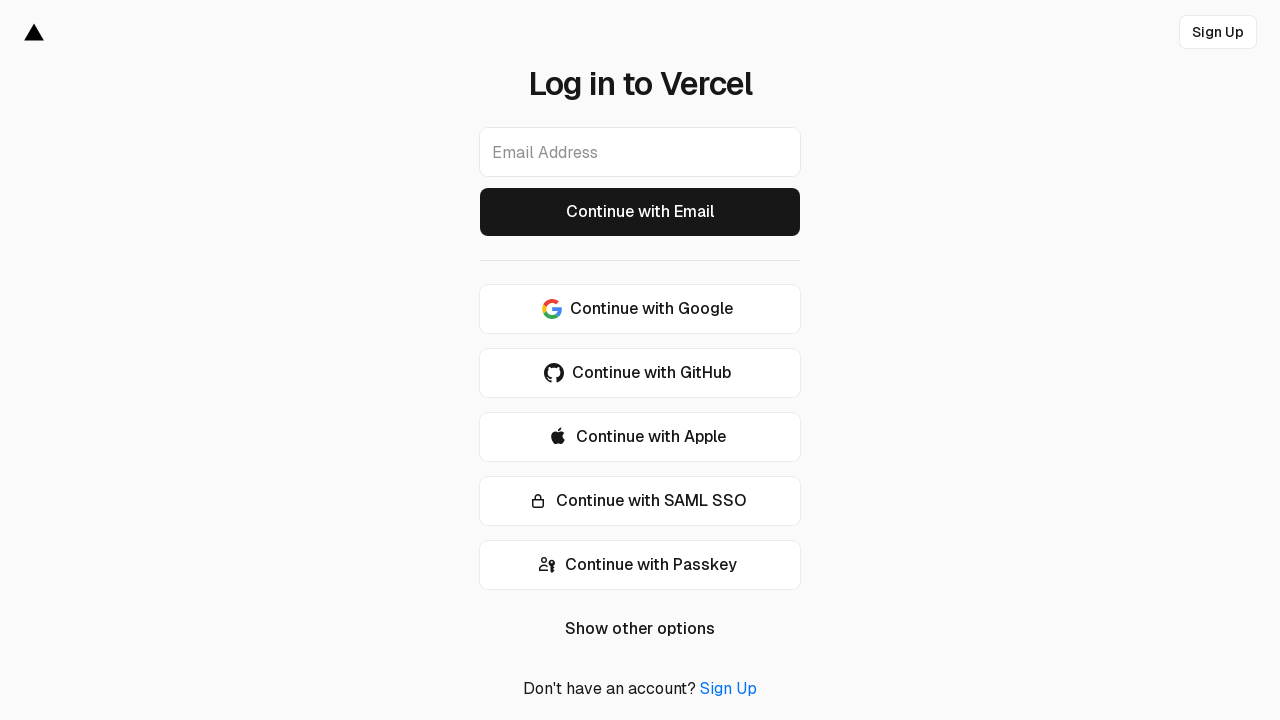

Scrolled to market section with 'Try it out' heading
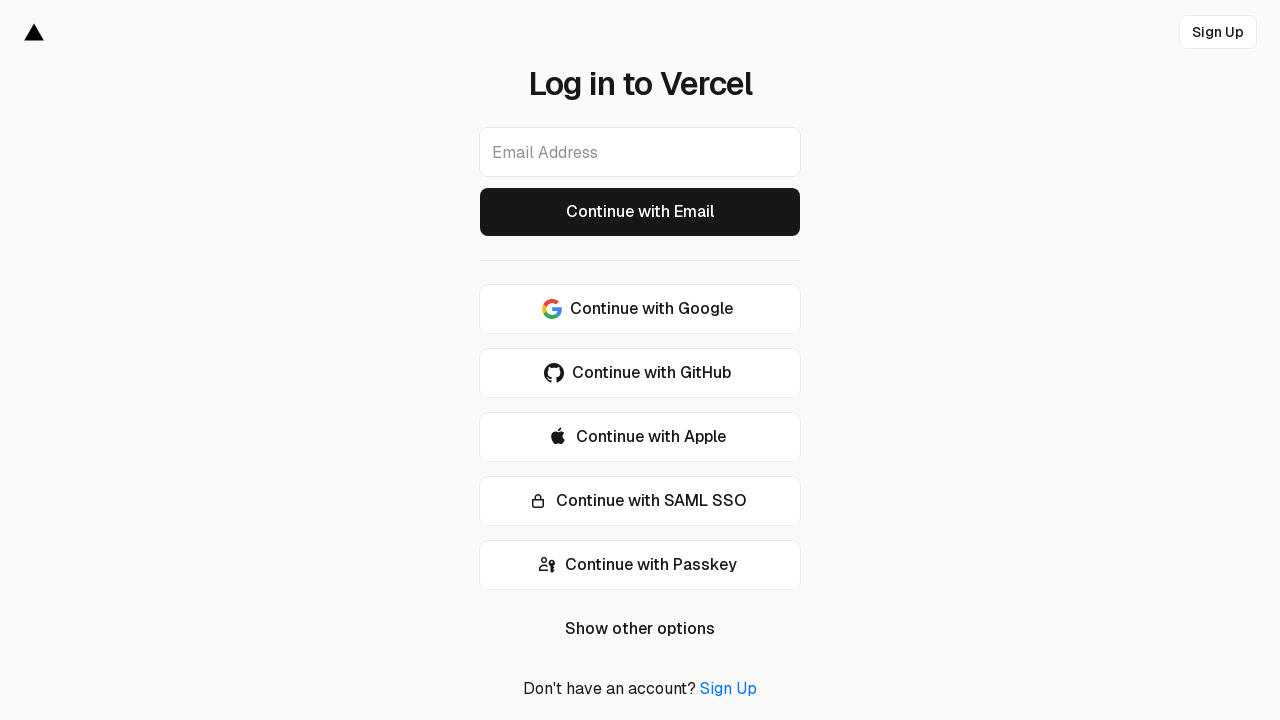

Scrolled to partners section with 'Industry Leaders' heading
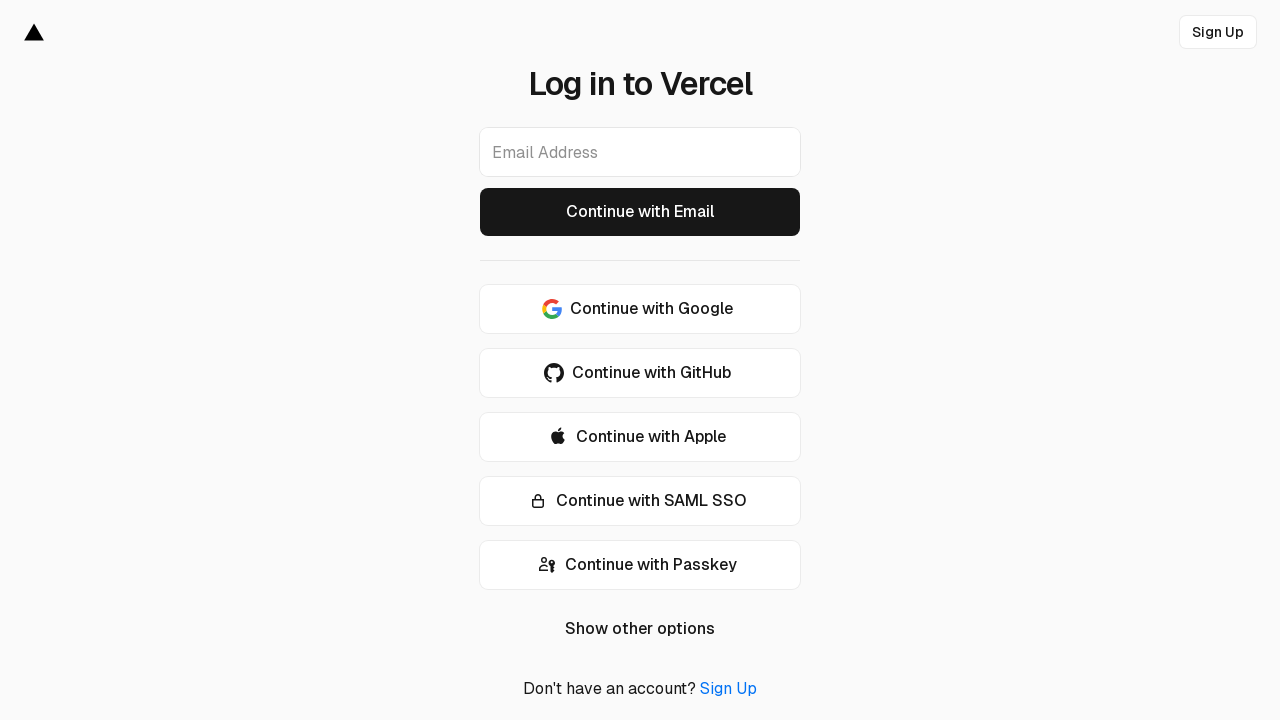

Scrolled to newsletter section
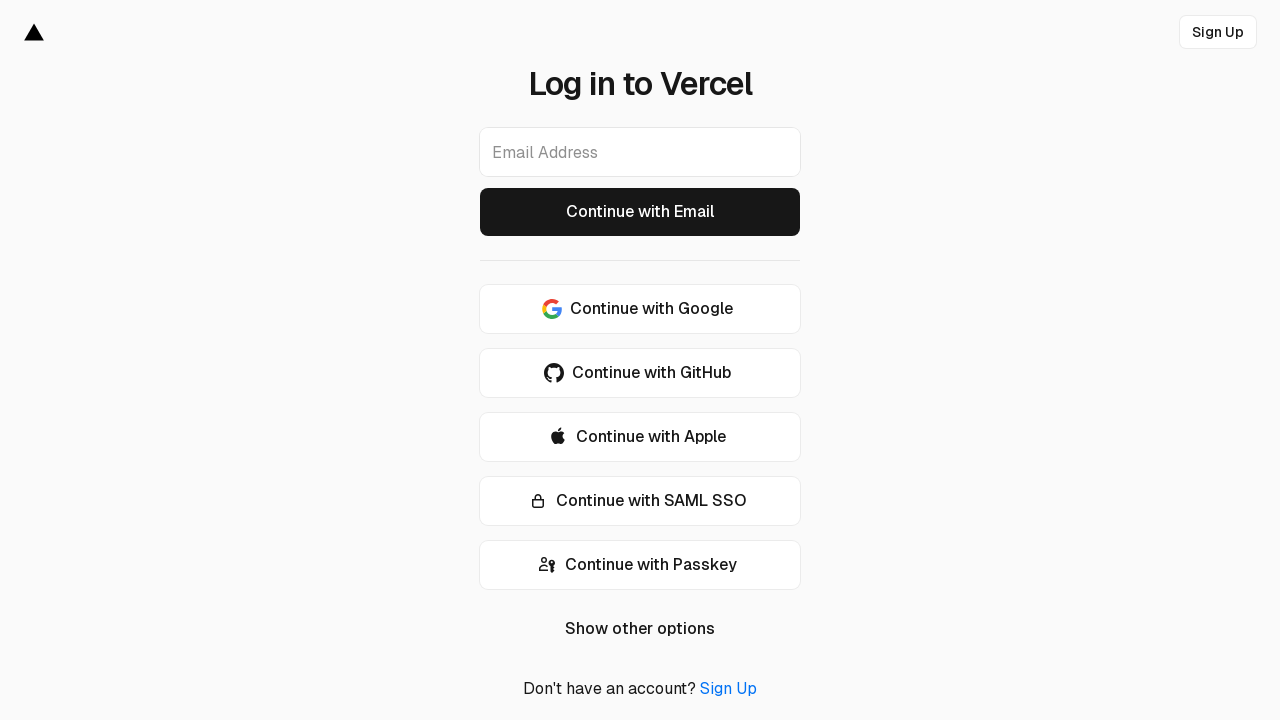

Scrolled to footer at bottom of page
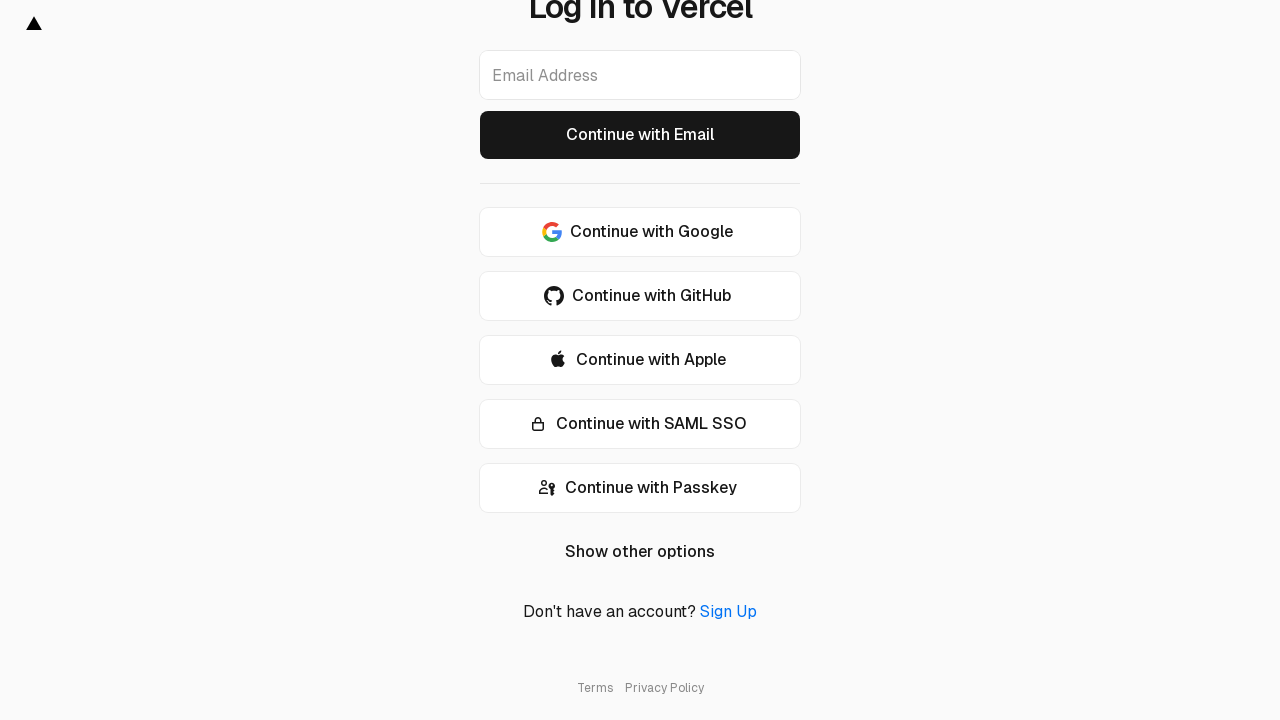

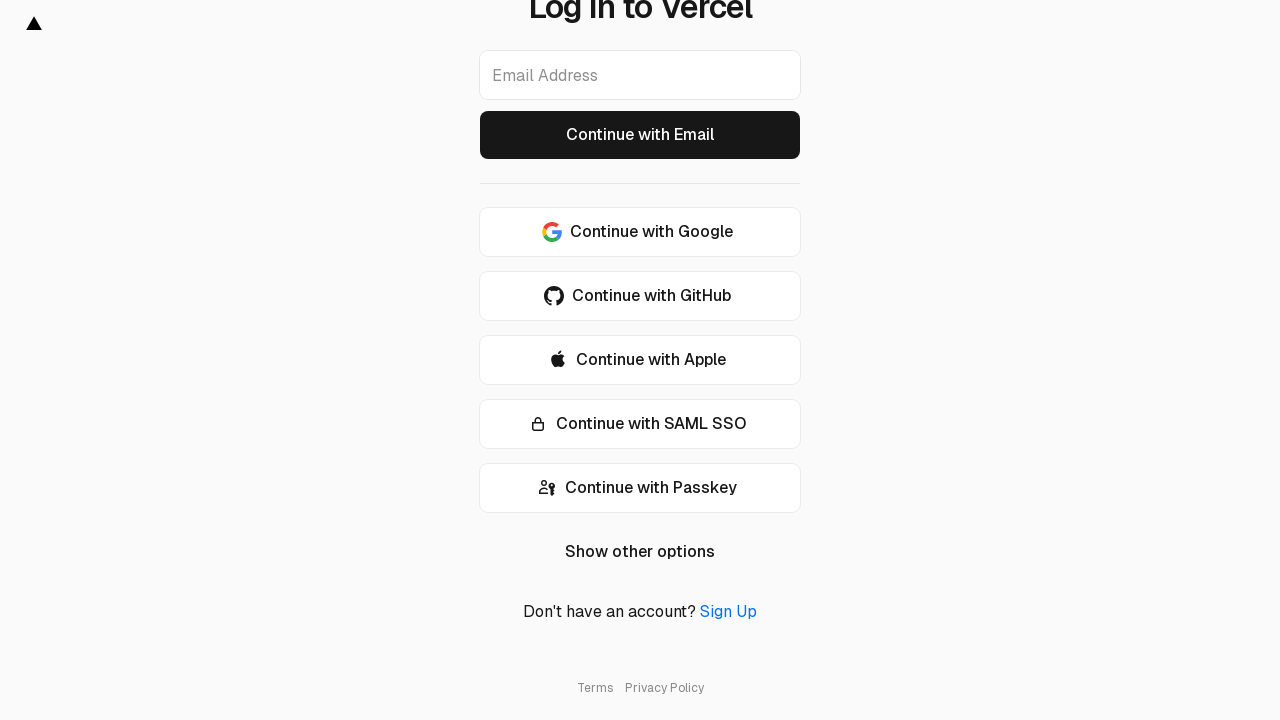